Tests that the gallery element has a left shift in random mode by checking its CSS left property is not 0px

Starting URL: http://the-internet.herokuapp.com/shifting_content/menu?mode=random

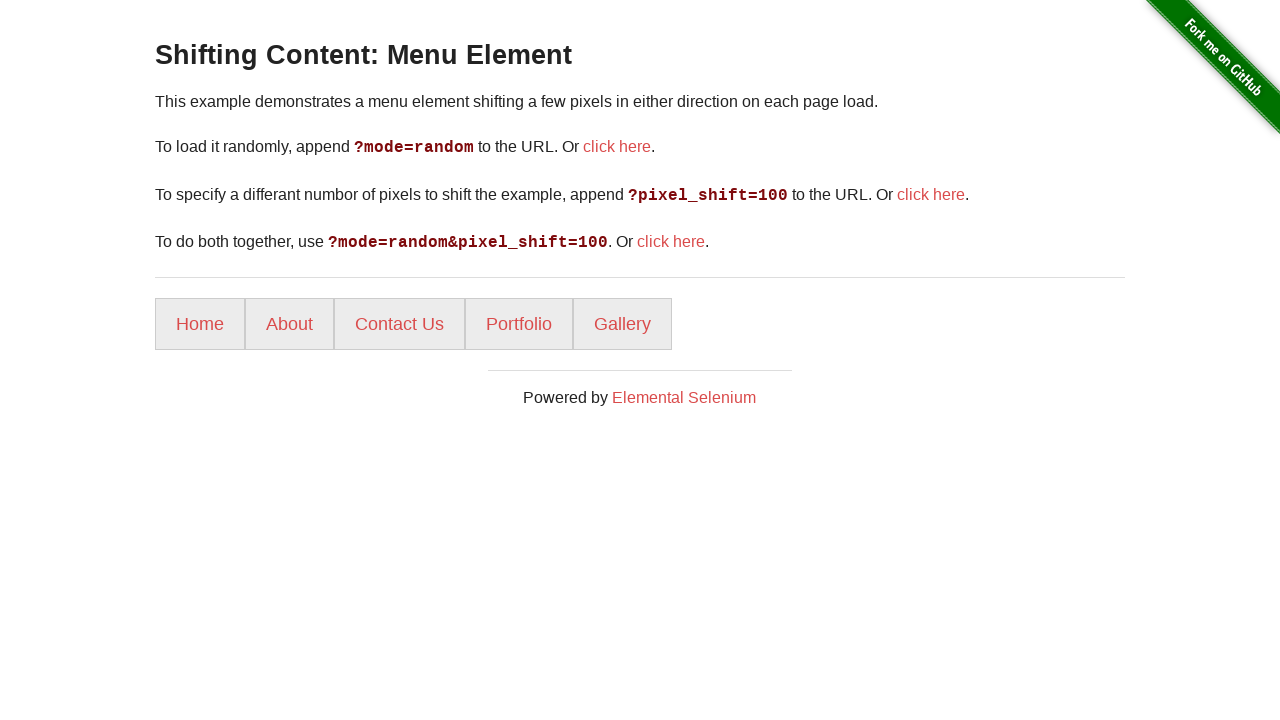

Navigated to shifting content page in random mode
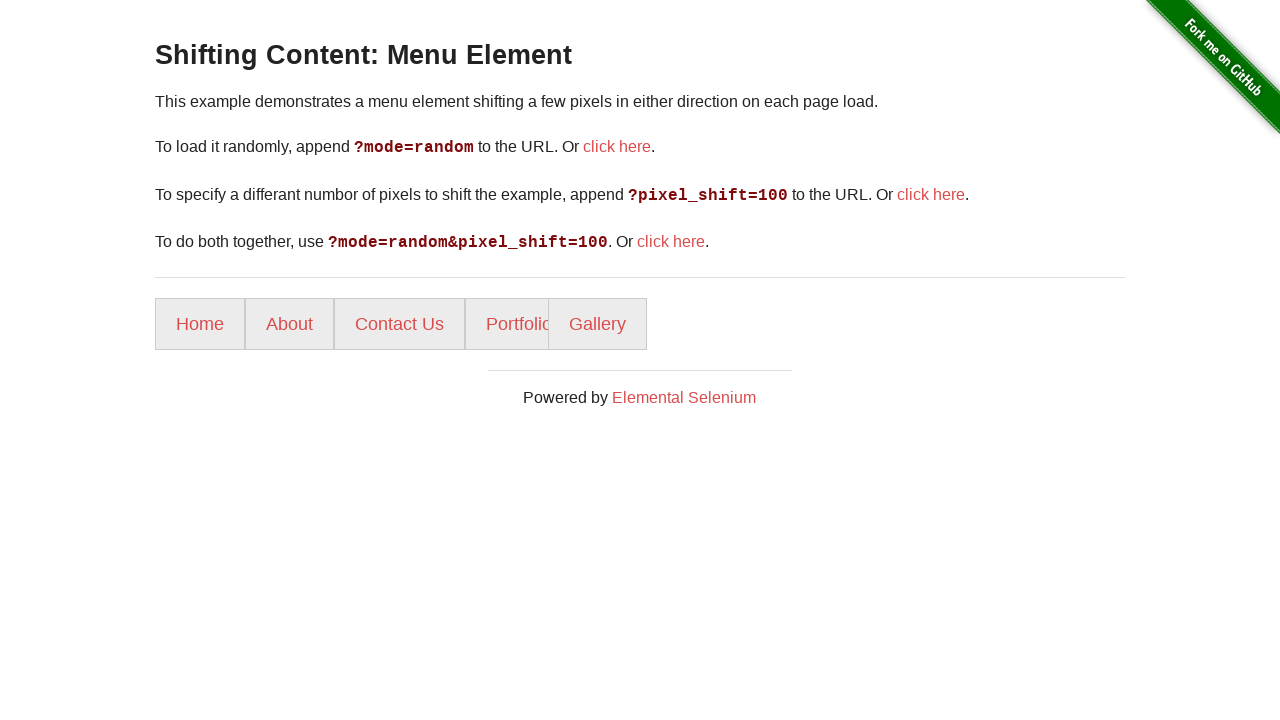

Located gallery element with shift class
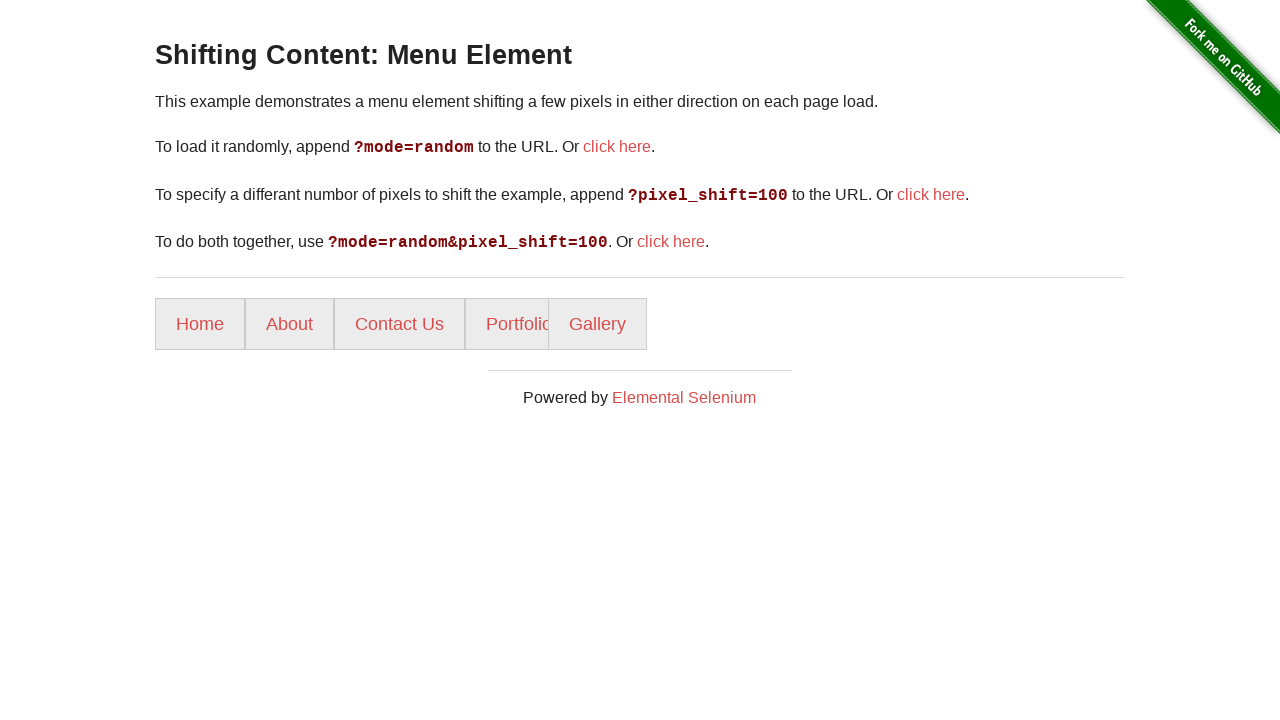

Retrieved CSS left property value: -25px
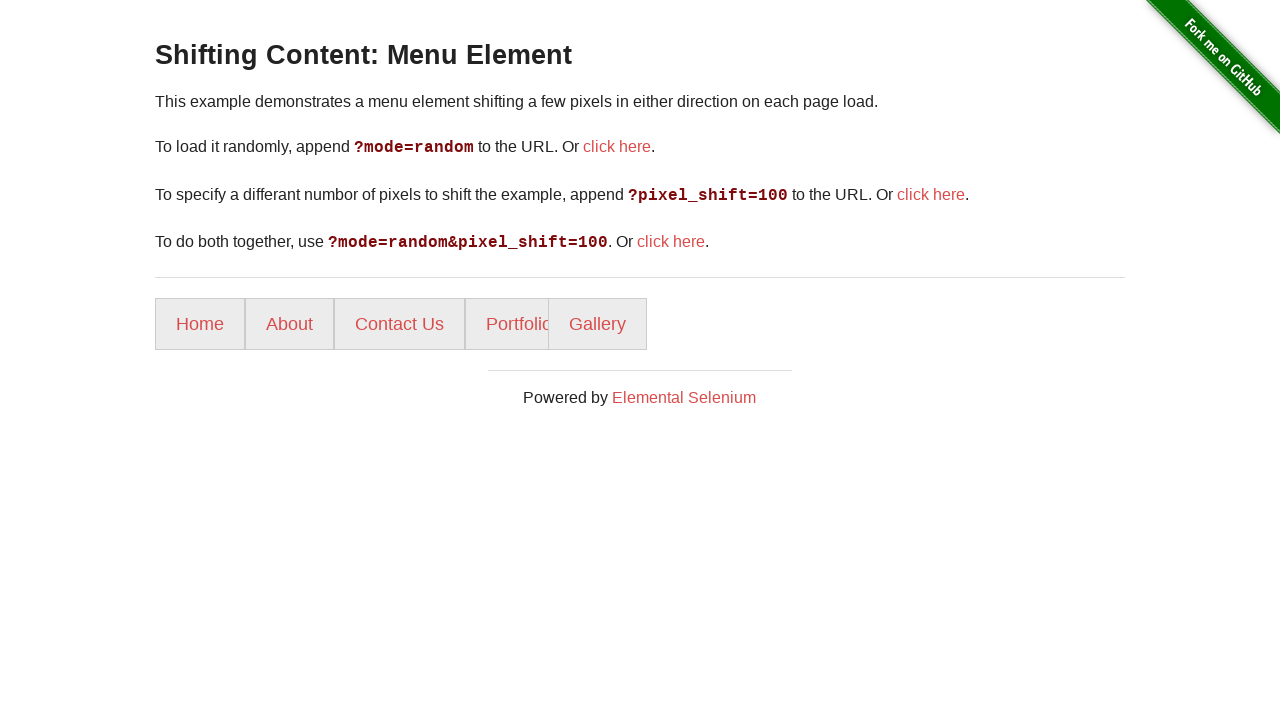

Assertion passed: gallery element is shifted (left=-25px, not 0px)
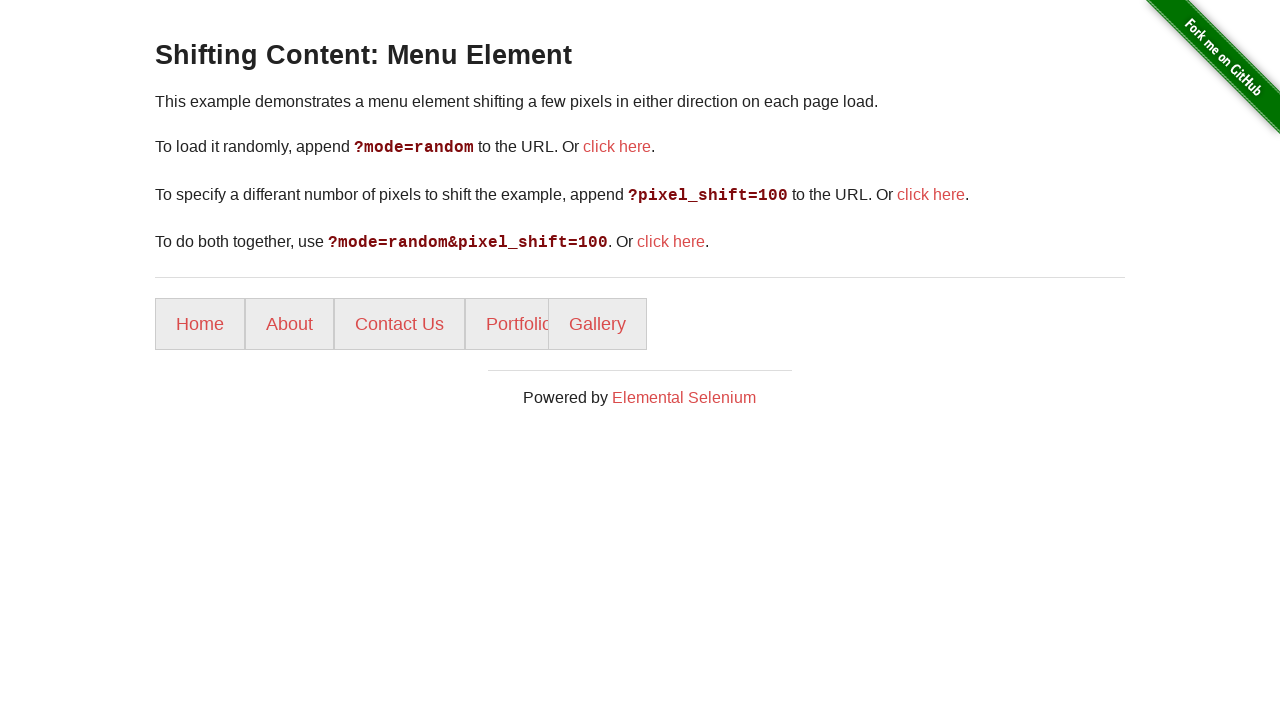

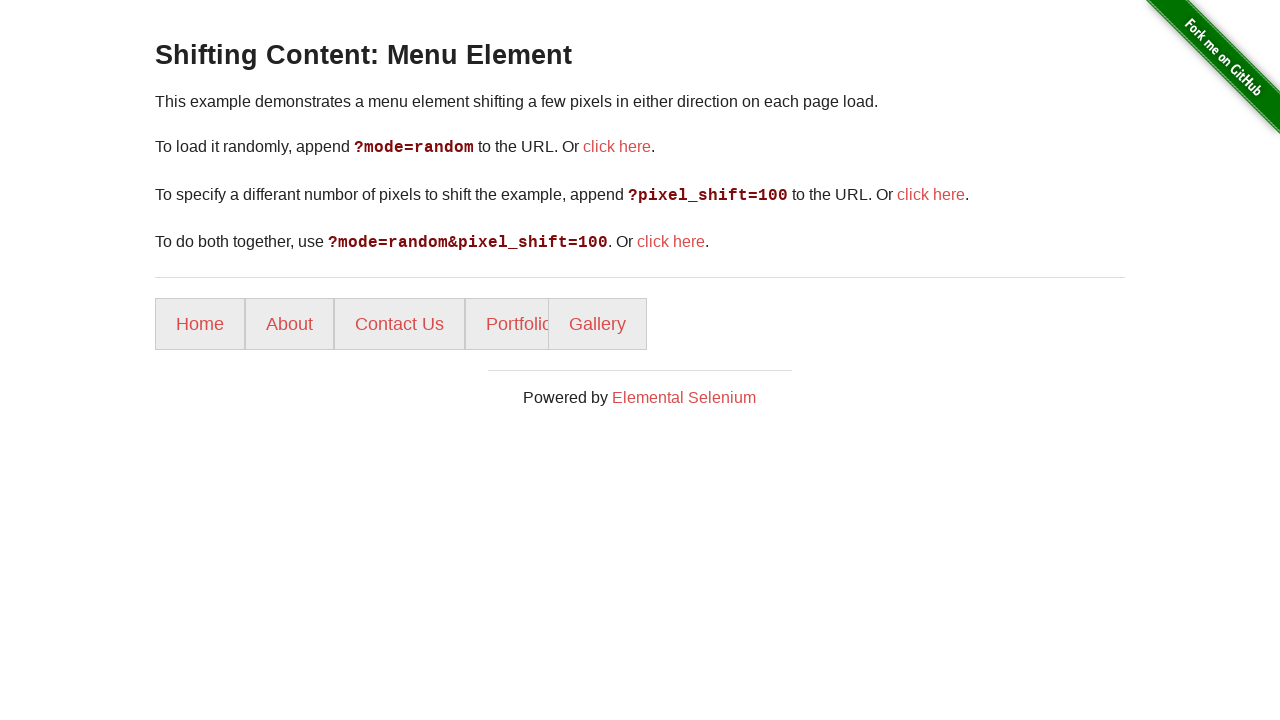